Tests navigation to the 'Политика' (Policy) page and verifies that the page title contains the expected agreement text about personal data processing.

Starting URL: https://www.handler.by

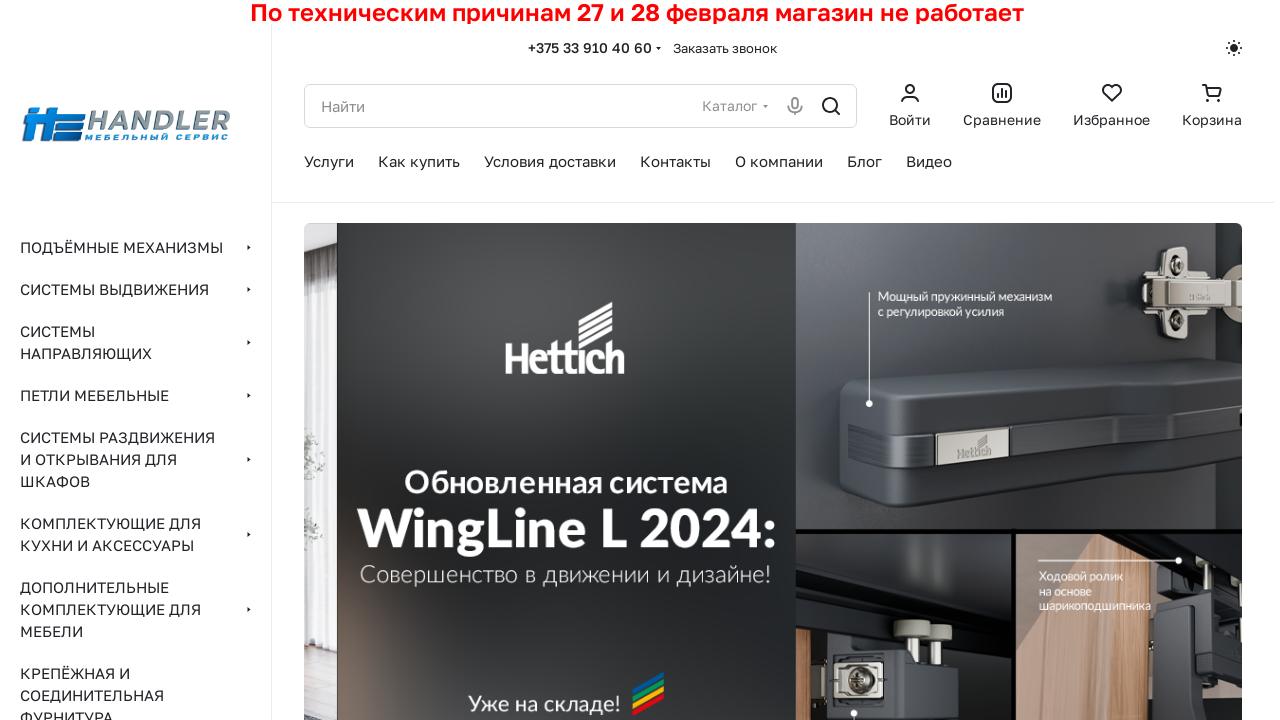

Clicked on 'Политика' (Policy) link at (655, 350) on xpath=//*[contains(text(),'Политика')]
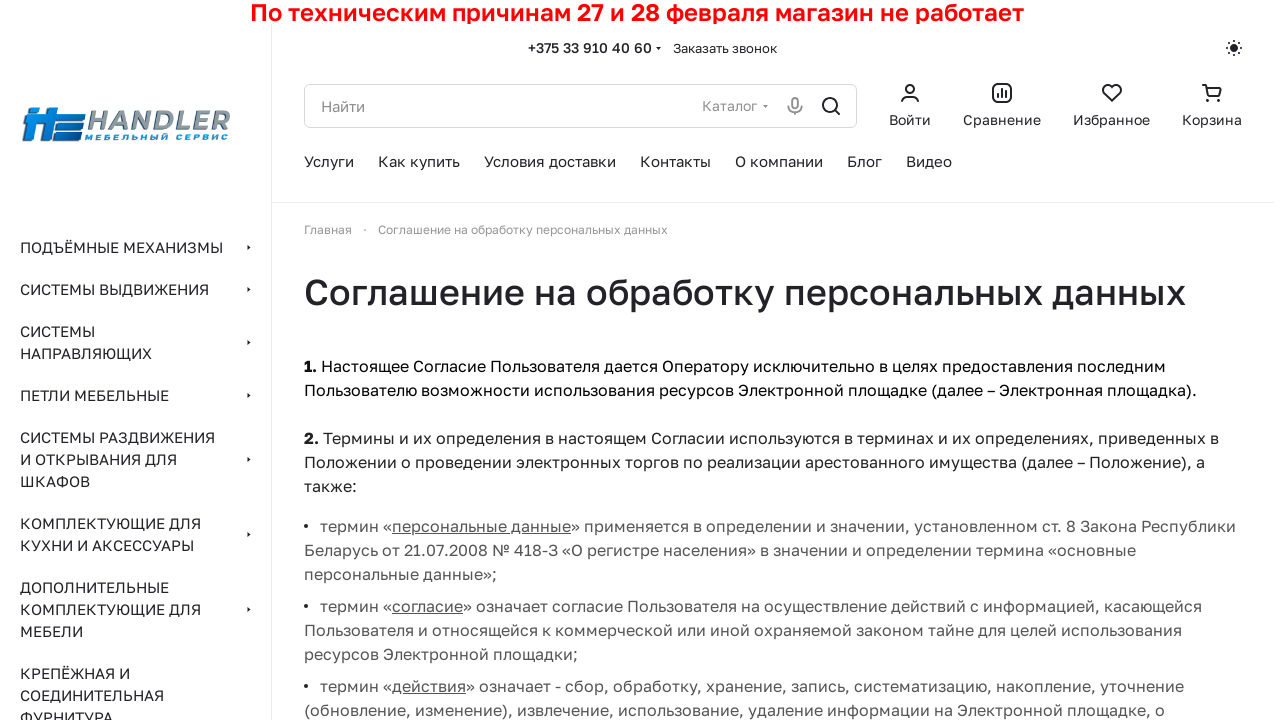

Page title element loaded
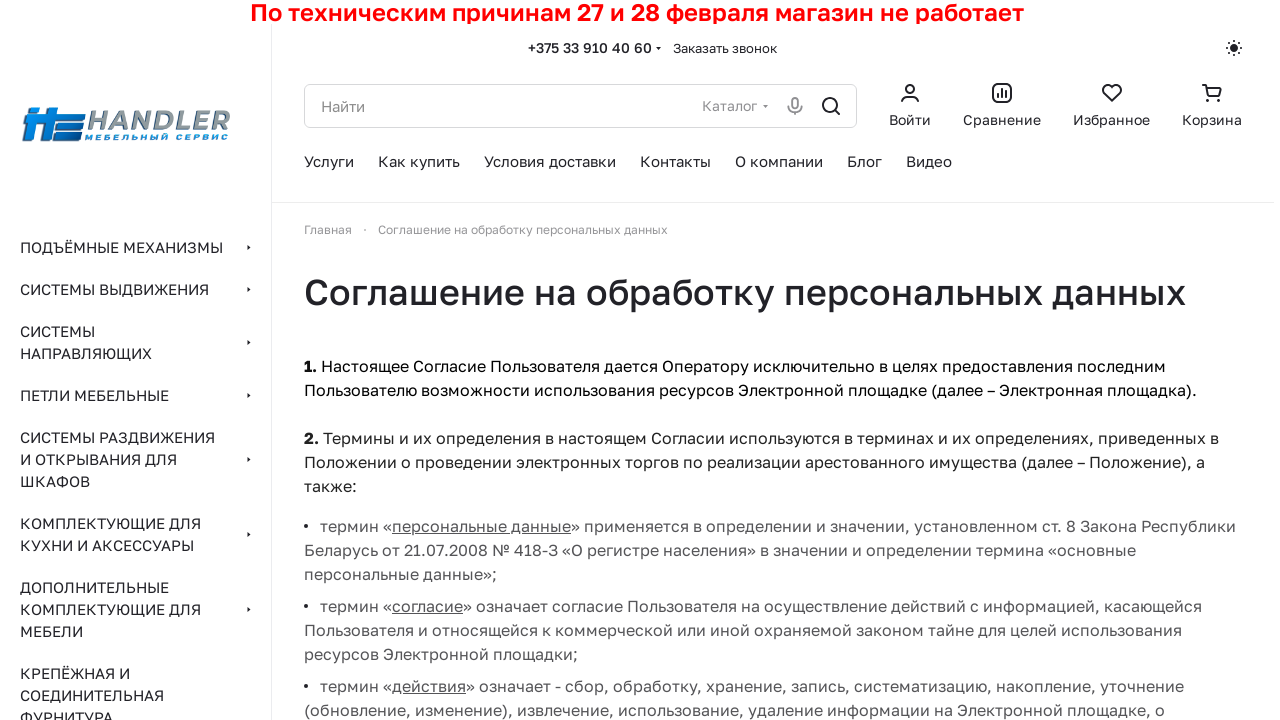

Retrieved page title text content
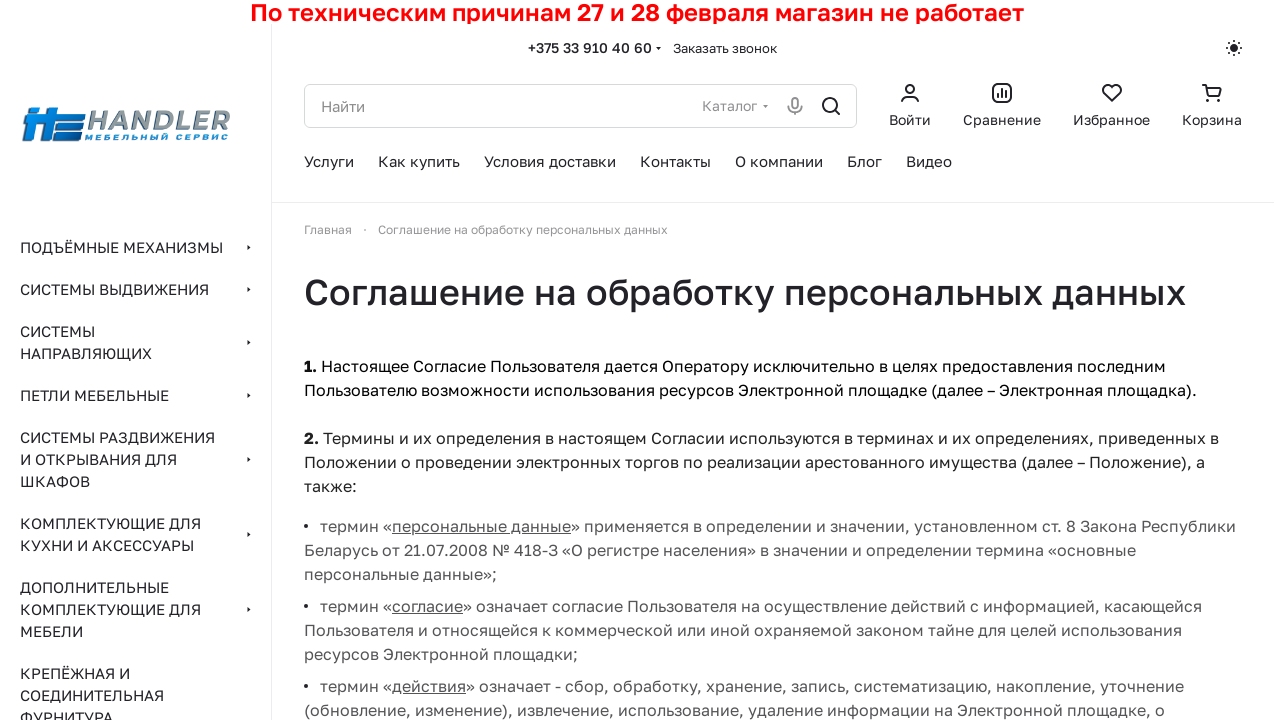

Verified page title contains 'Соглашение на обработку персональных данных'
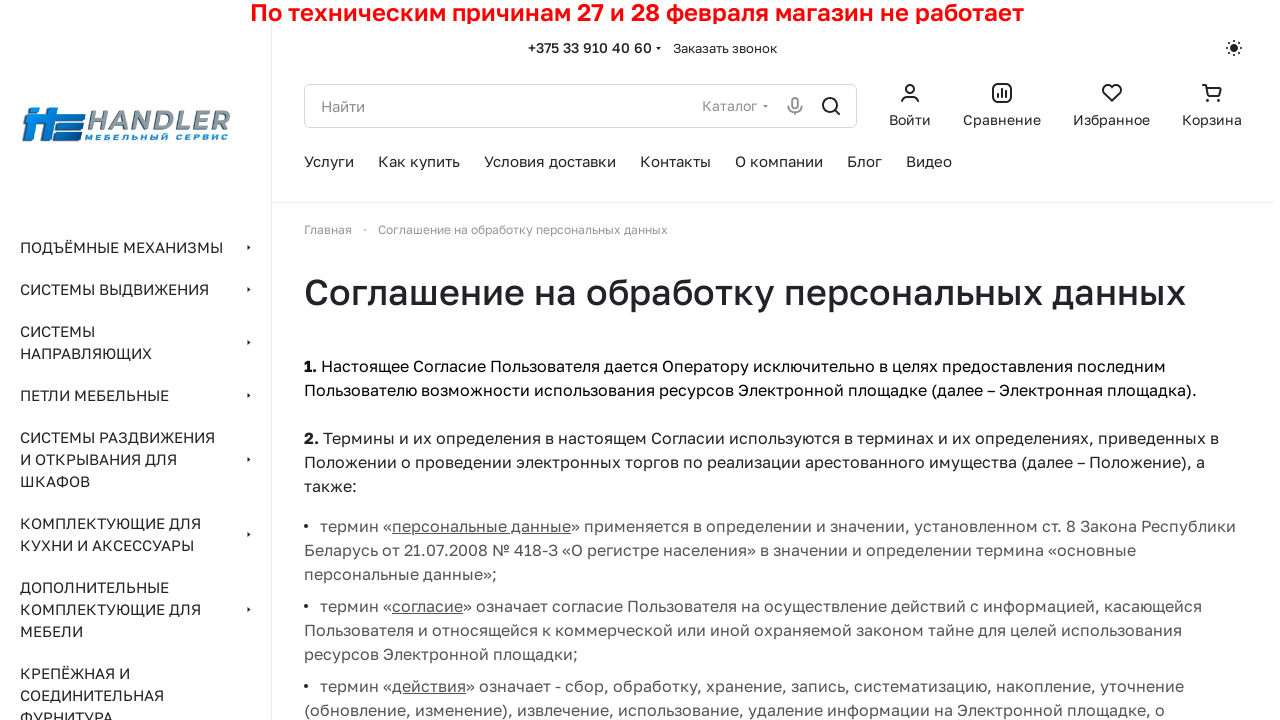

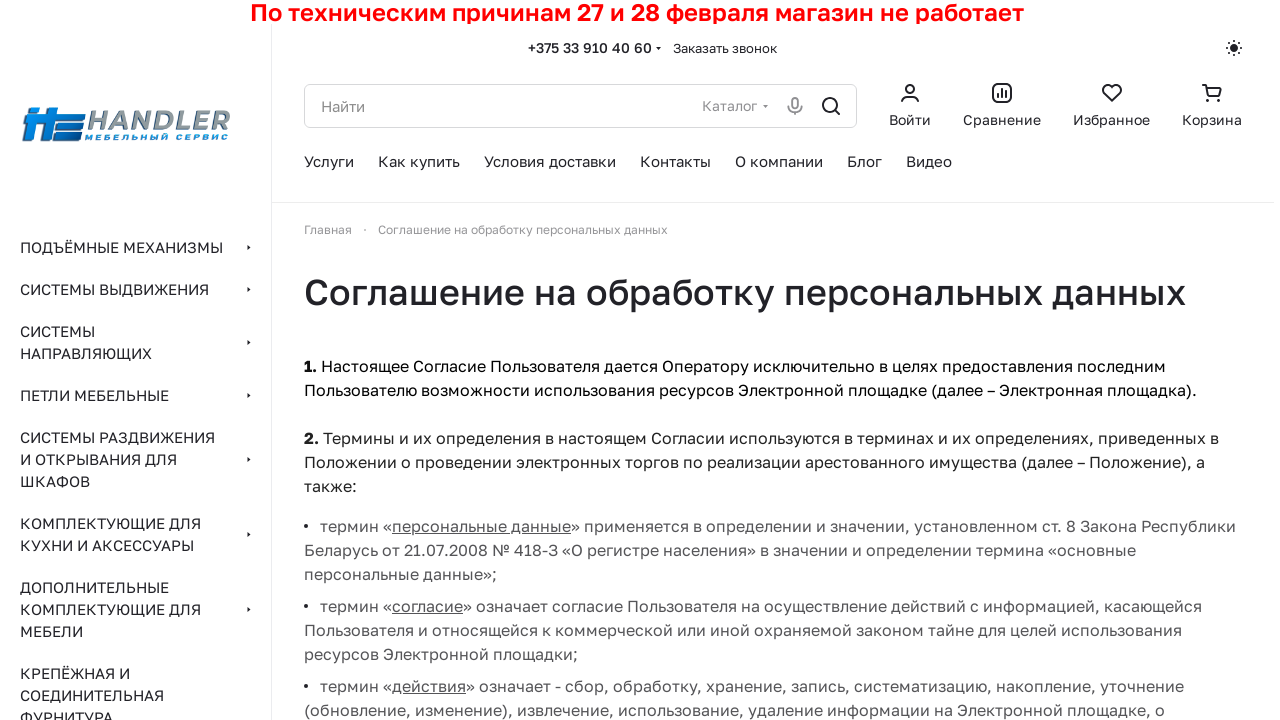